Verifies that products are displayed on the homepage by waiting for and counting product cards

Starting URL: https://www.demoblaze.com/

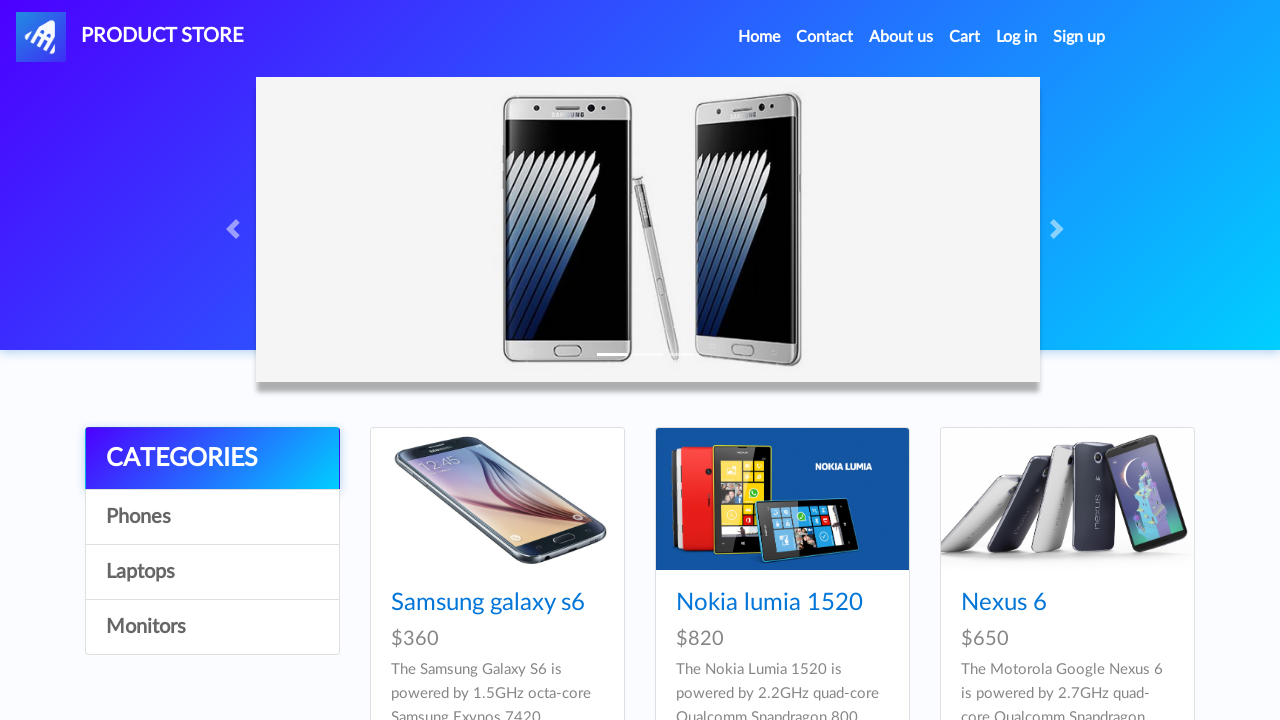

Waited for product cards to be visible on homepage
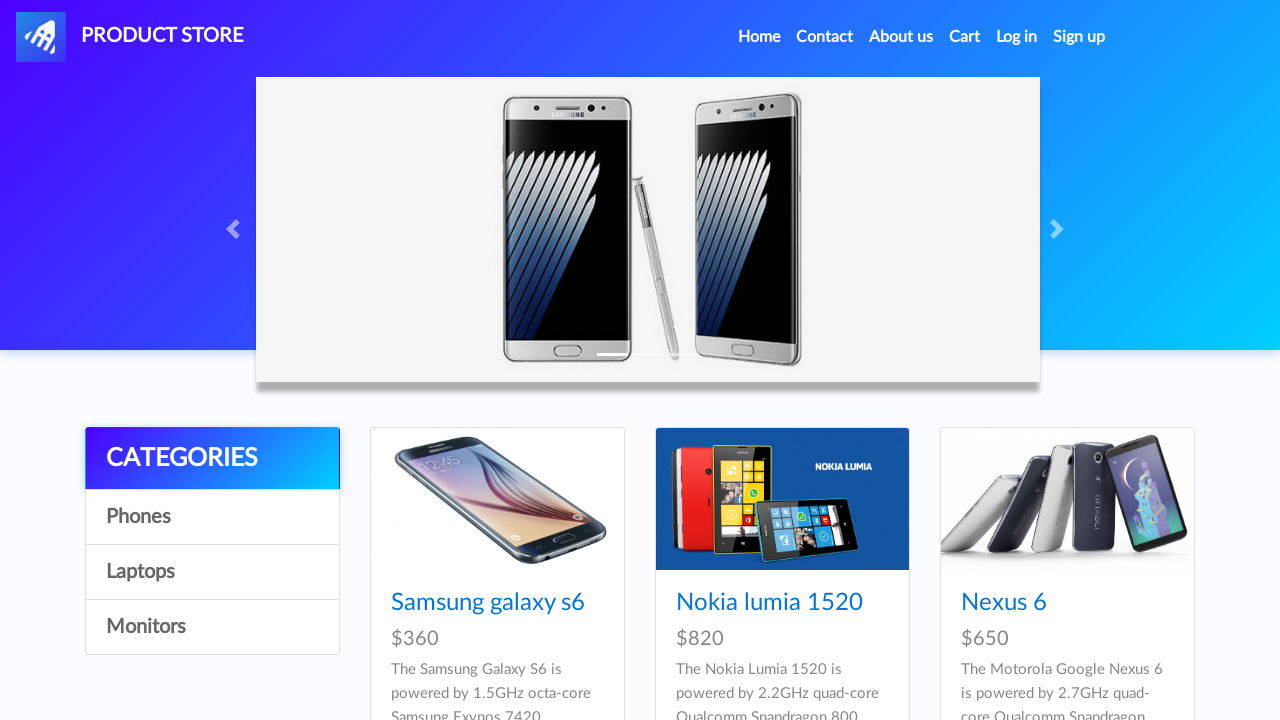

Retrieved all product cards from the page
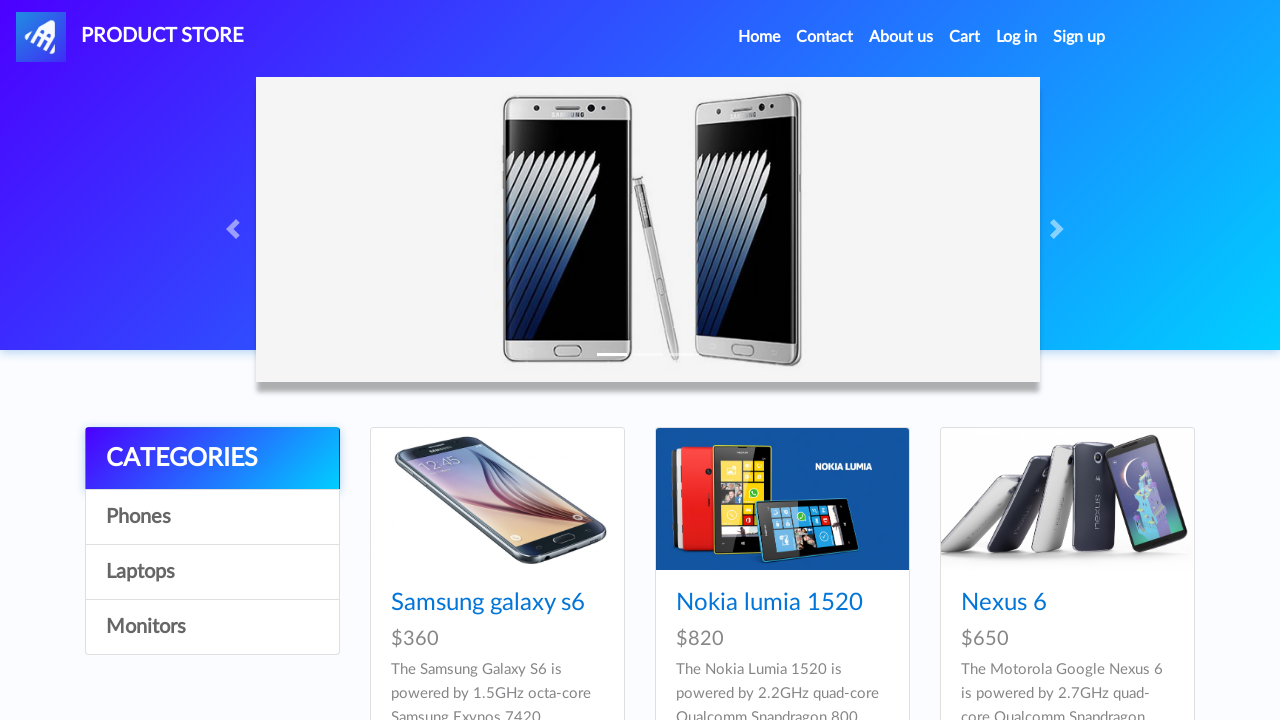

Verified that 9 products are displayed on the homepage
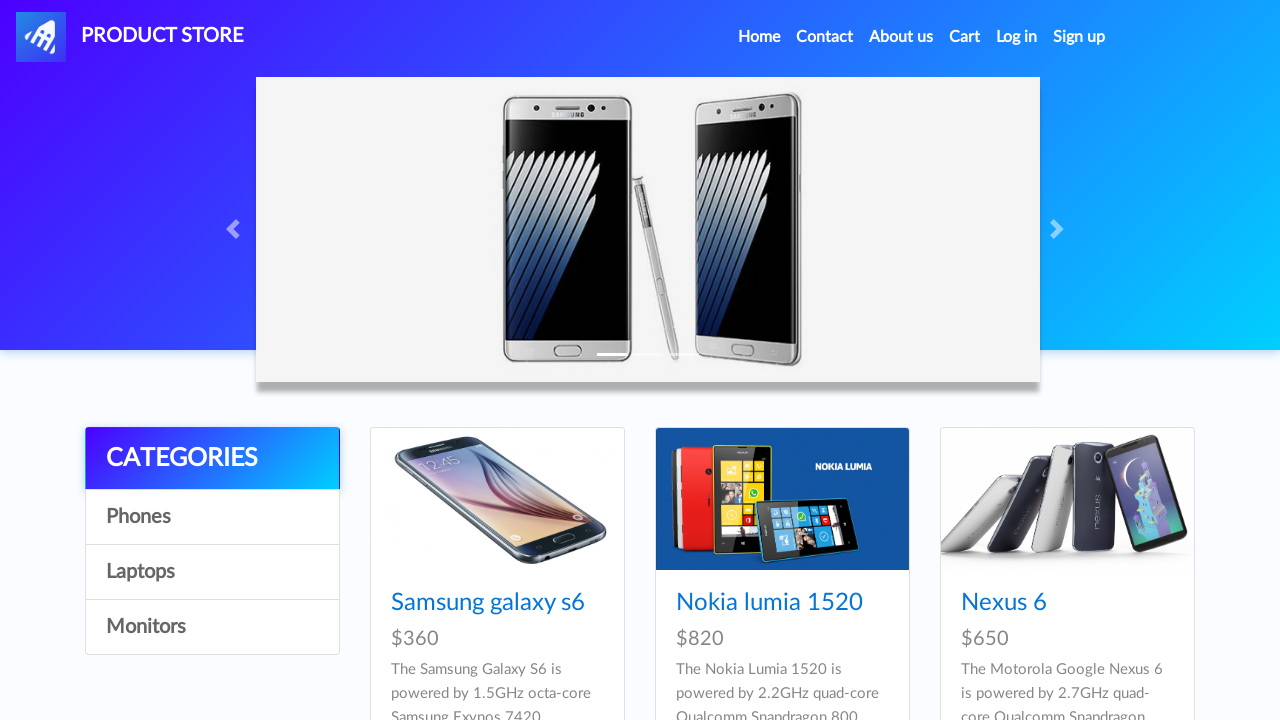

Logged product count: 9 products displayed
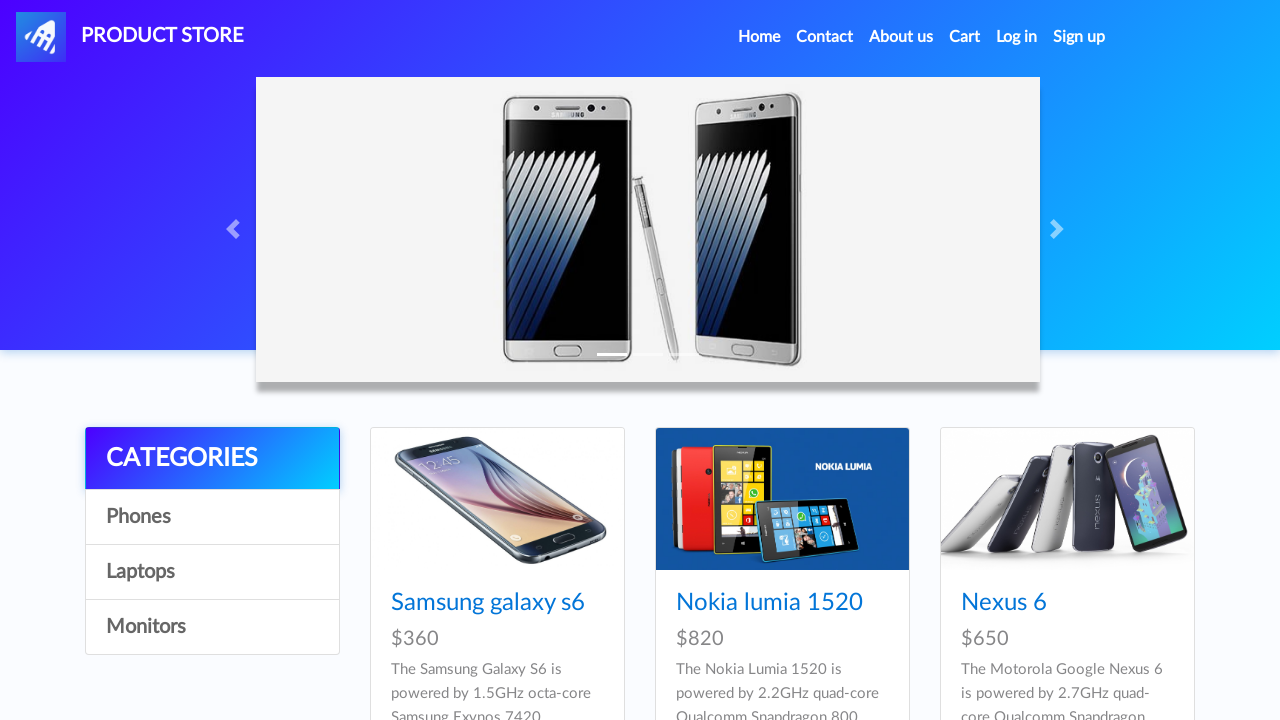

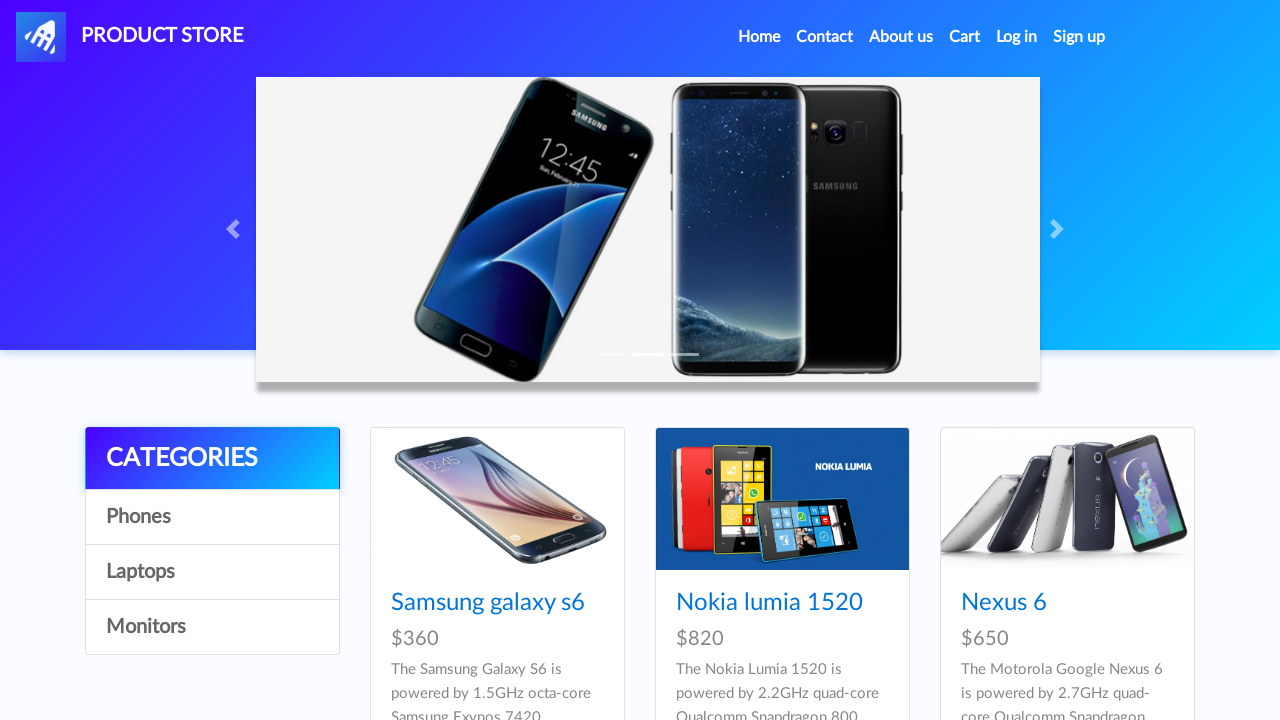